Fills out a comprehensive form with personal and professional information including name, address, contact details, and job information, then submits the form

Starting URL: https://bonigarcia.dev/selenium-webdriver-java/data-types.html

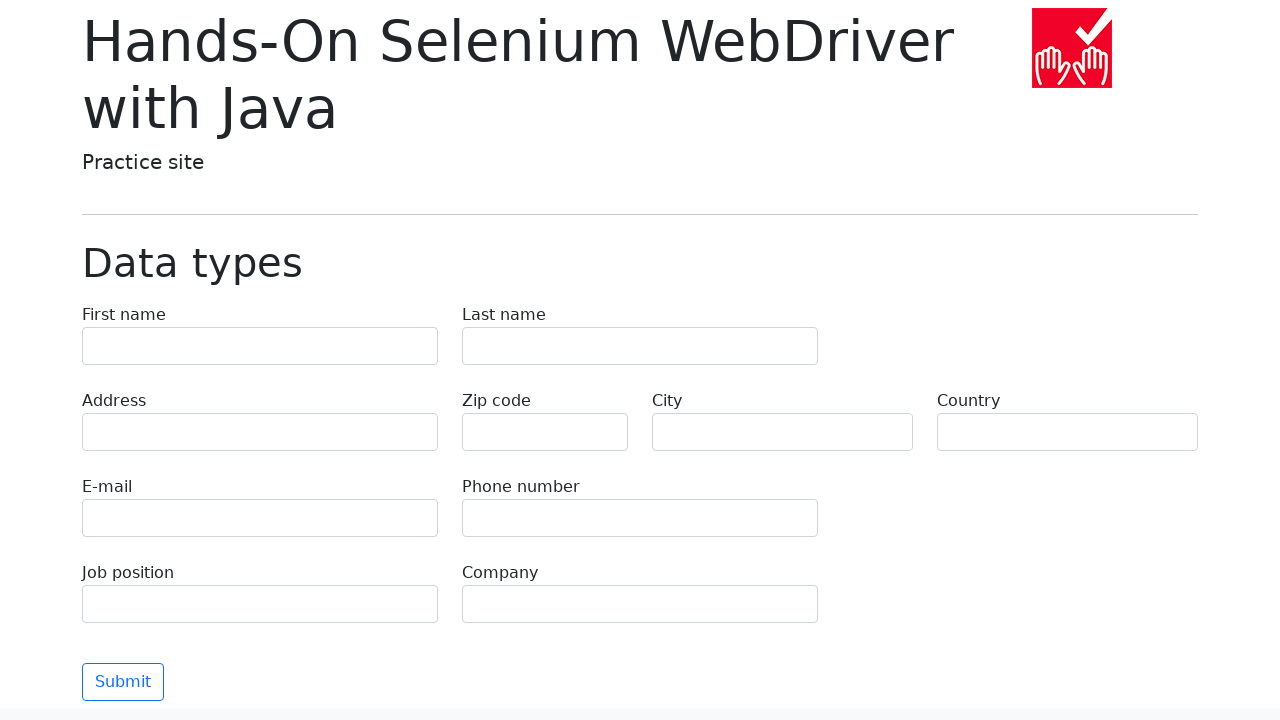

Filled first name field with 'John' on [name=first-name]
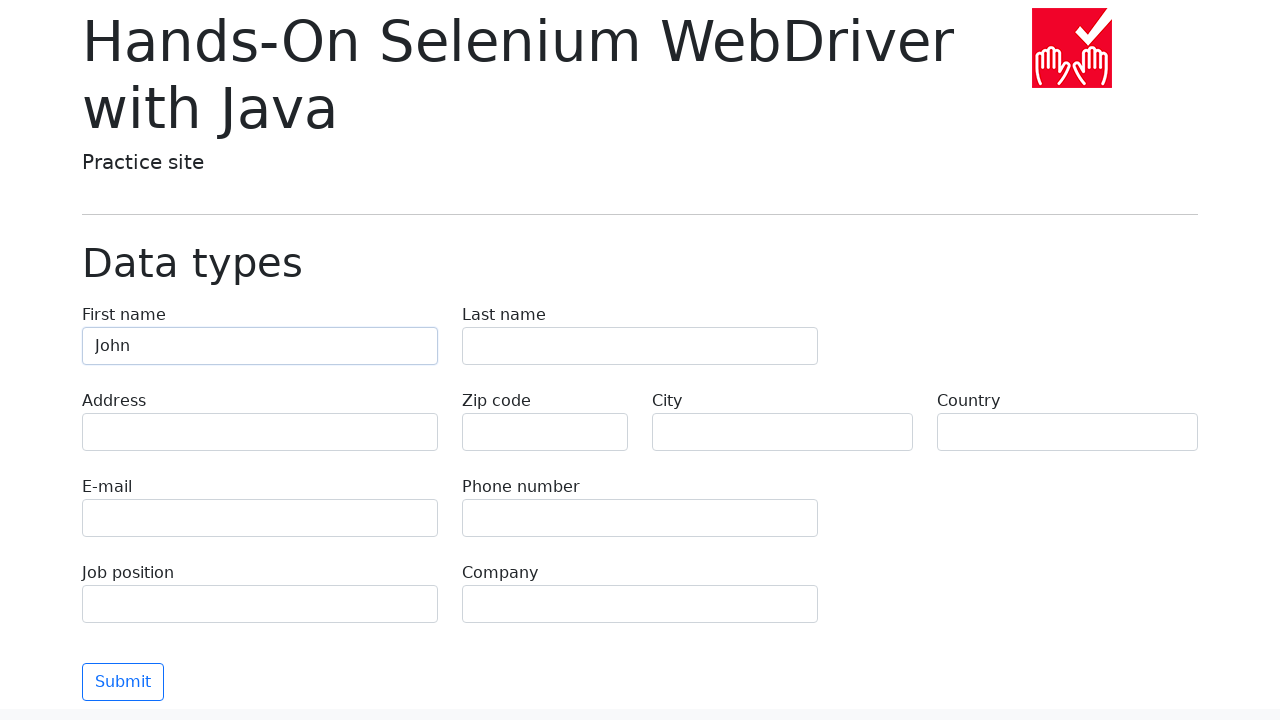

Filled last name field with 'Smith' on [name=last-name]
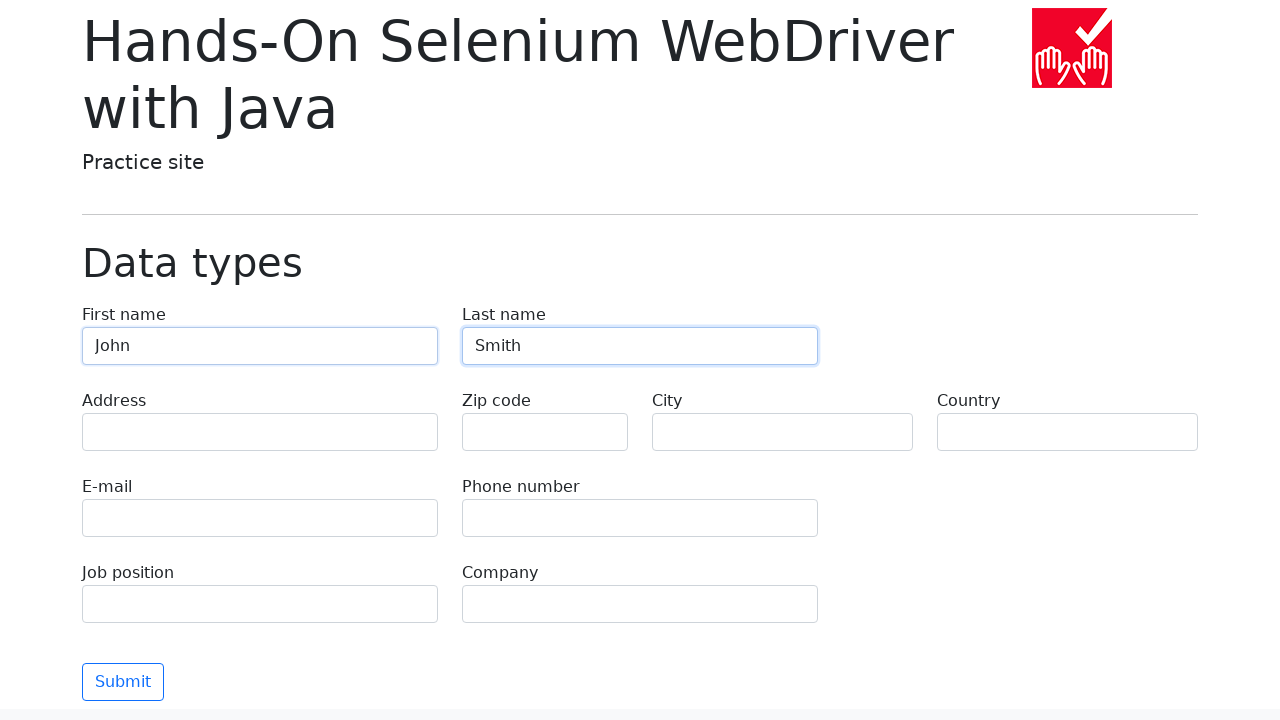

Filled address field with '123 Main Street, Apt 4B' on [name=address]
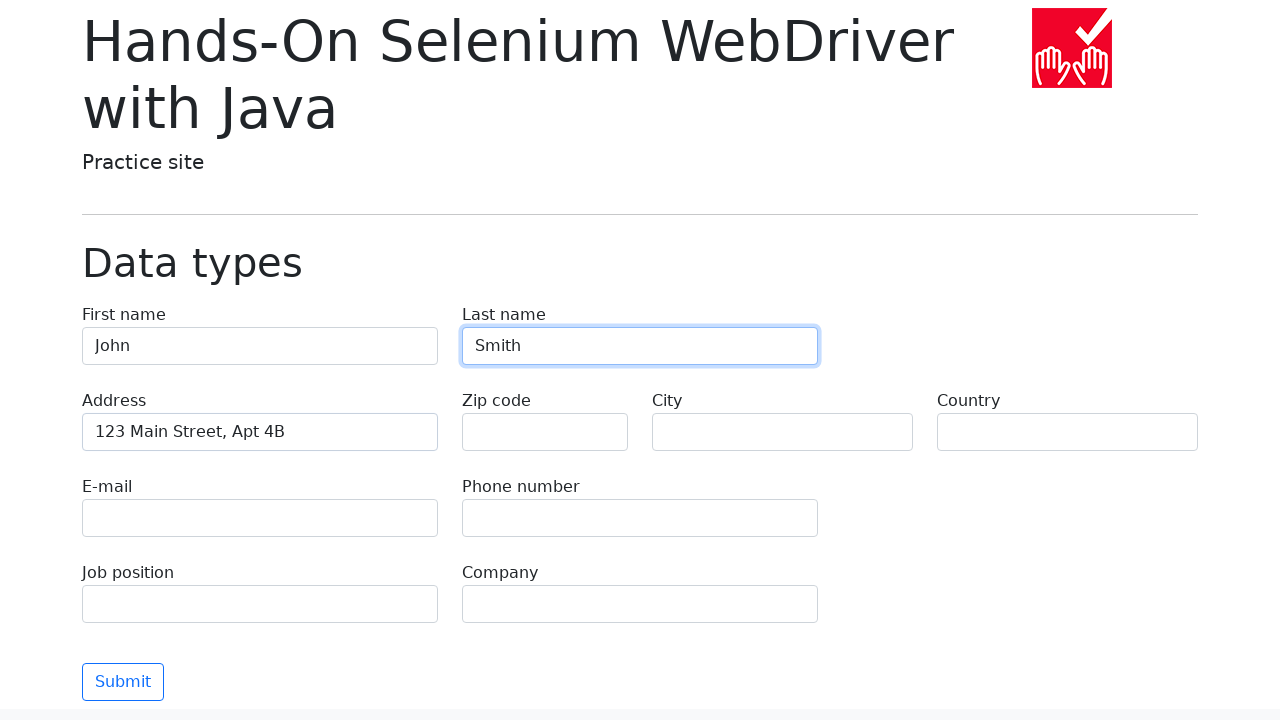

Filled zip code field with '10001' on [name=zip-code]
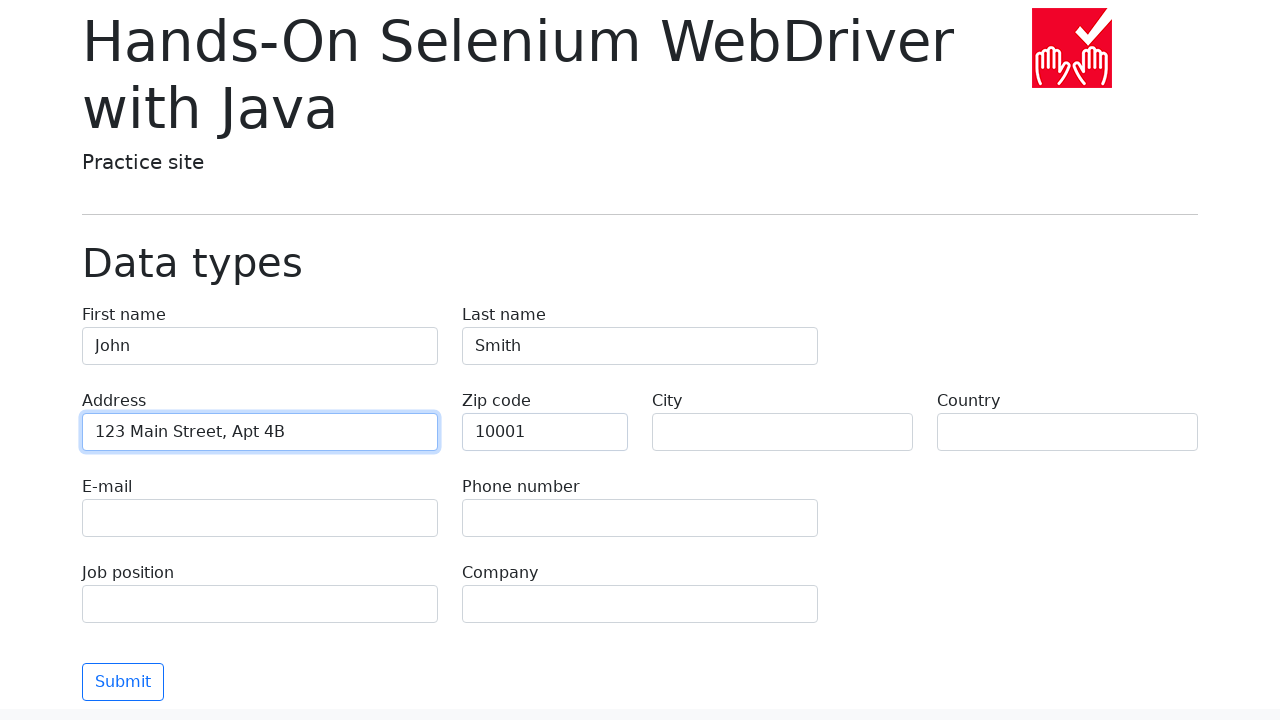

Filled email field with 'john.smith@example.com' on [name=e-mail]
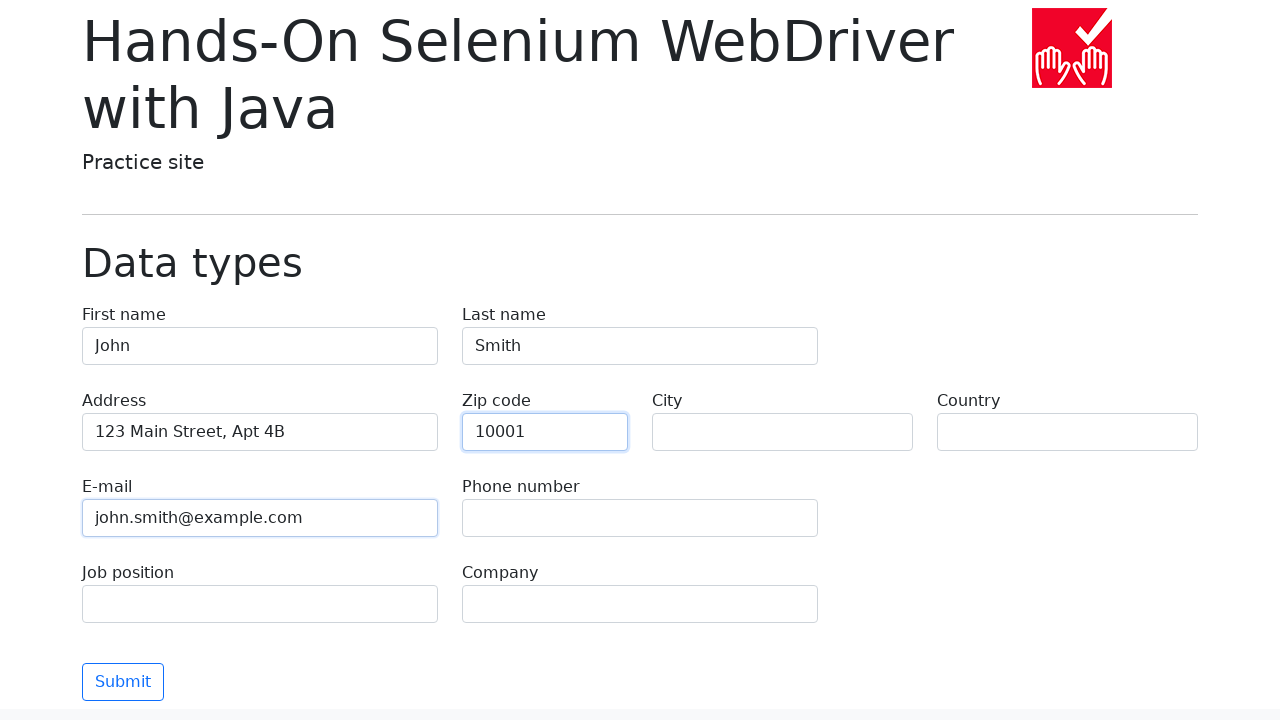

Filled phone number field with '+1-555-123-4567' on [name=phone]
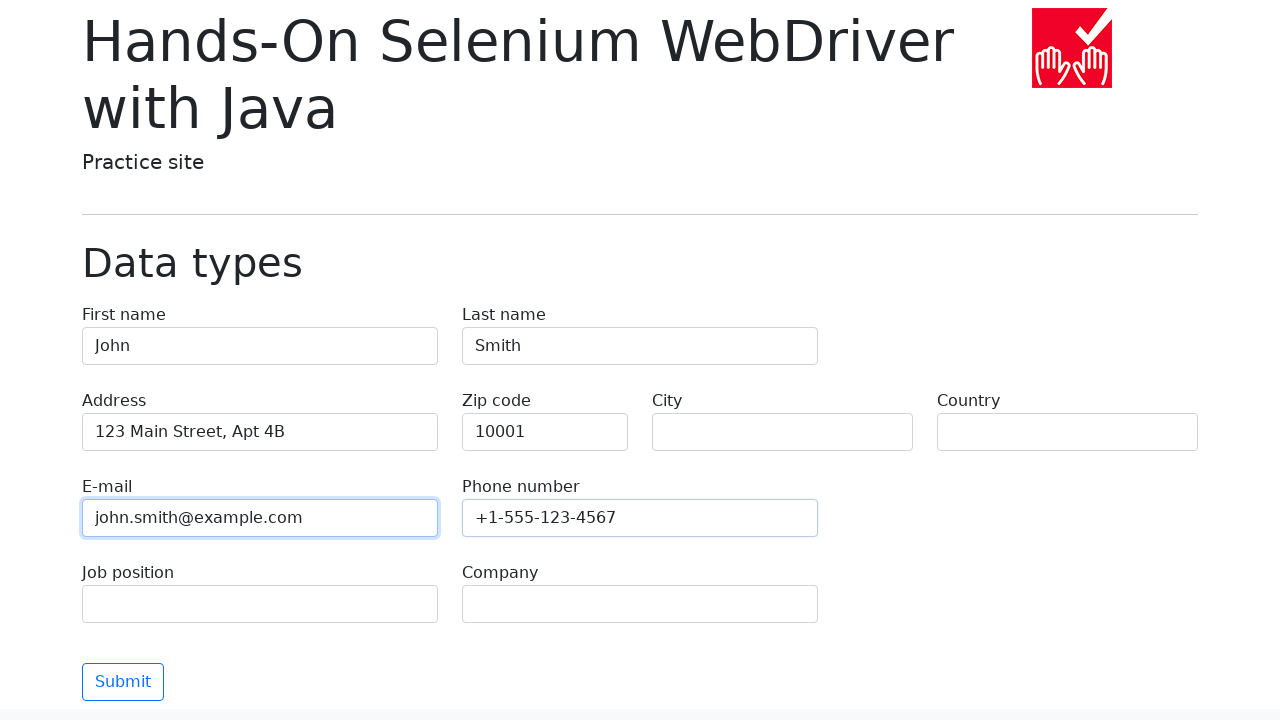

Filled city field with 'New York' on [name=city]
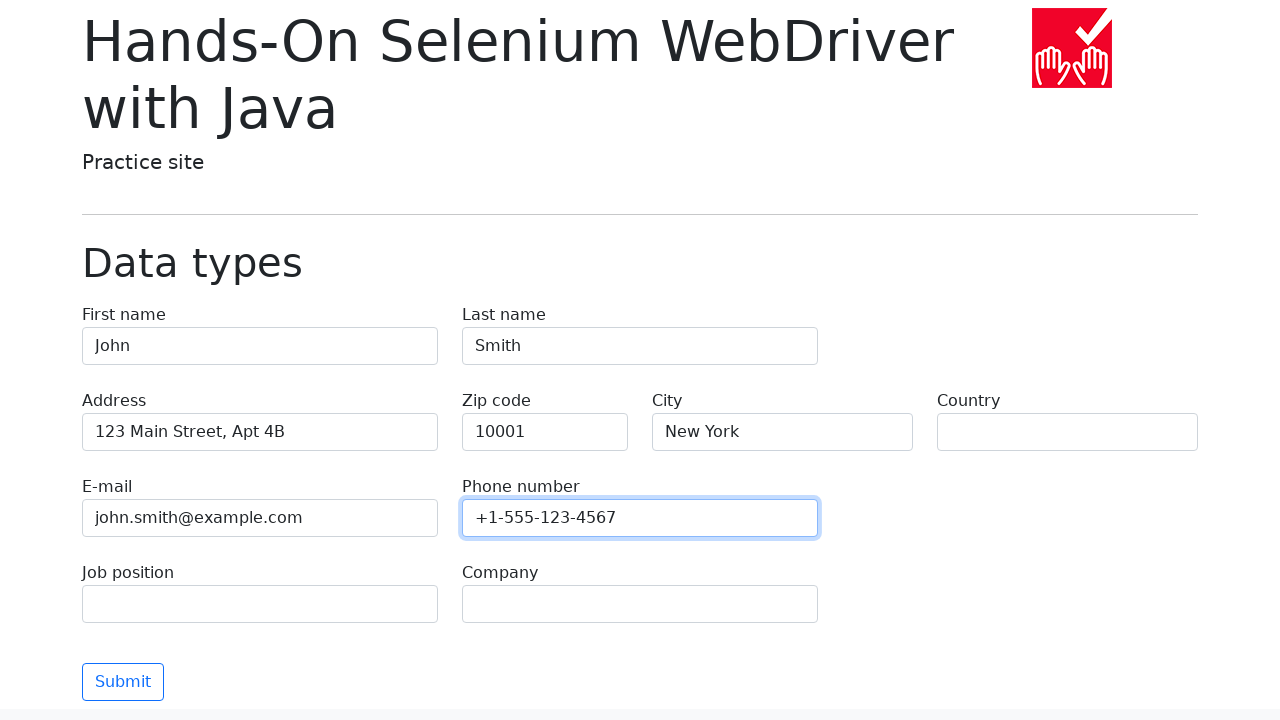

Filled country field with 'United States' on [name=country]
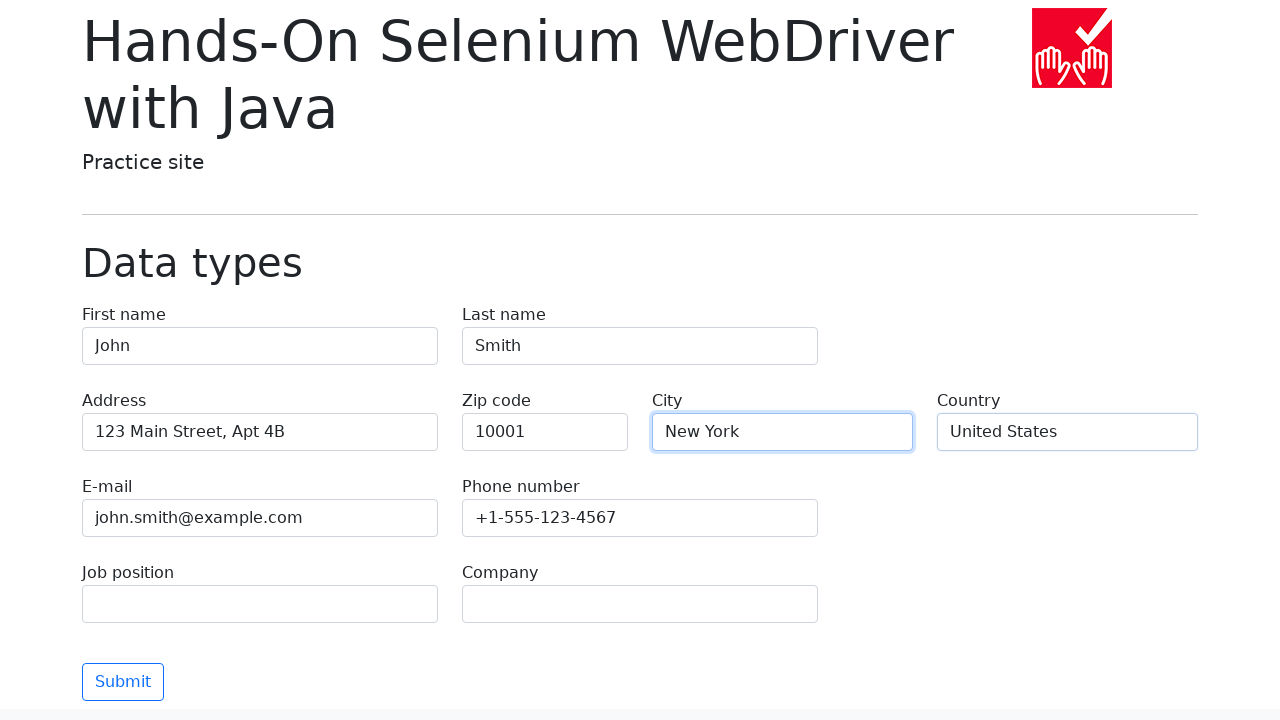

Filled job position field with 'Software Engineer' on [name=job-position]
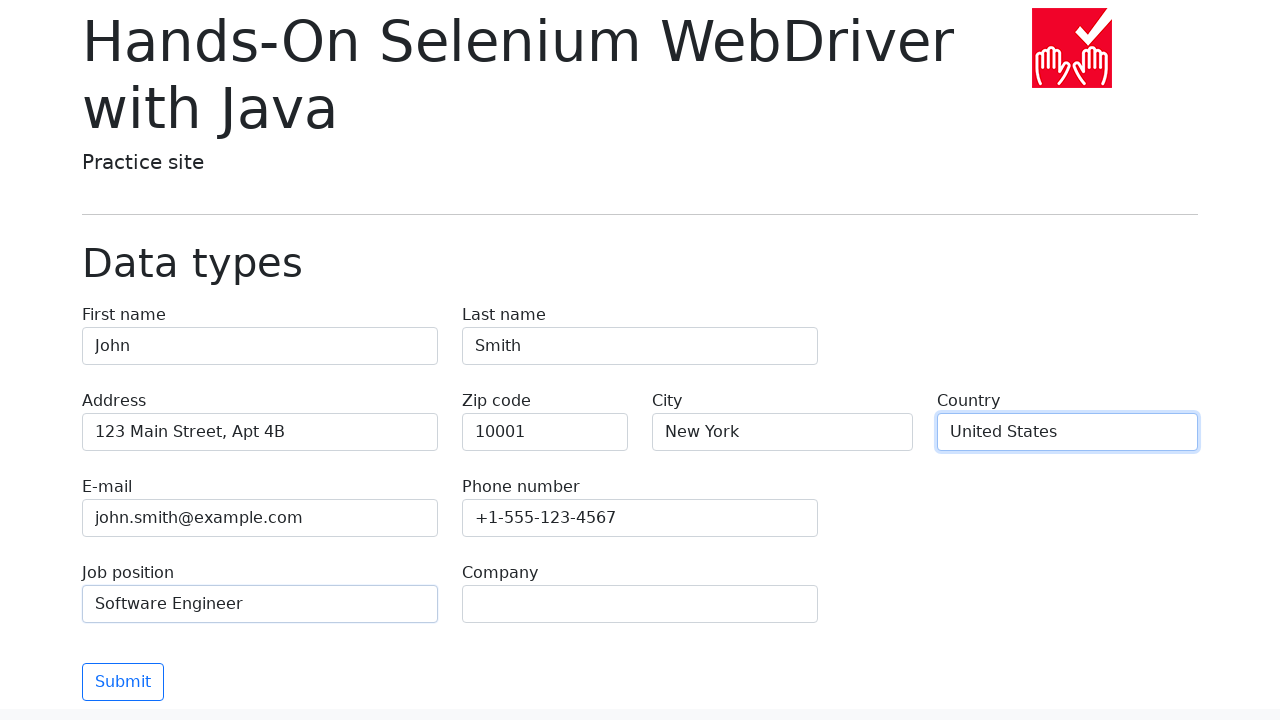

Filled company field with 'Tech Solutions Inc.' on [name=company]
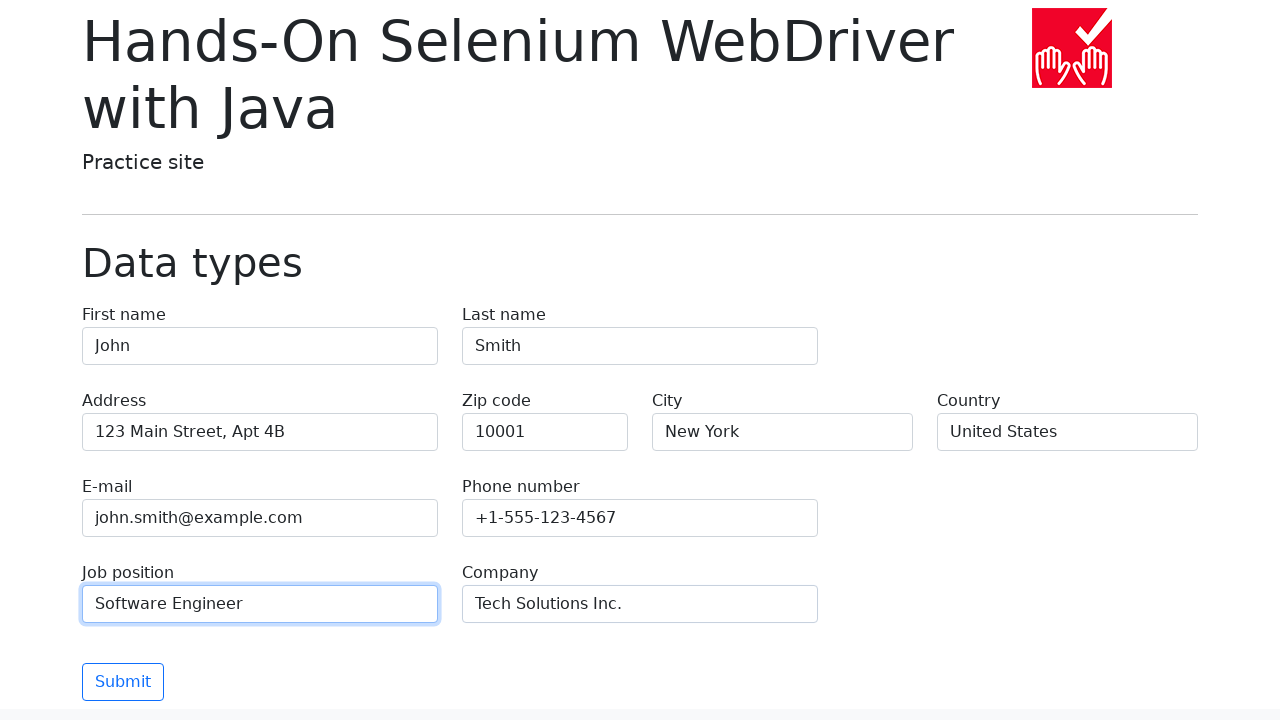

Clicked submit button to submit the form at (123, 682) on button
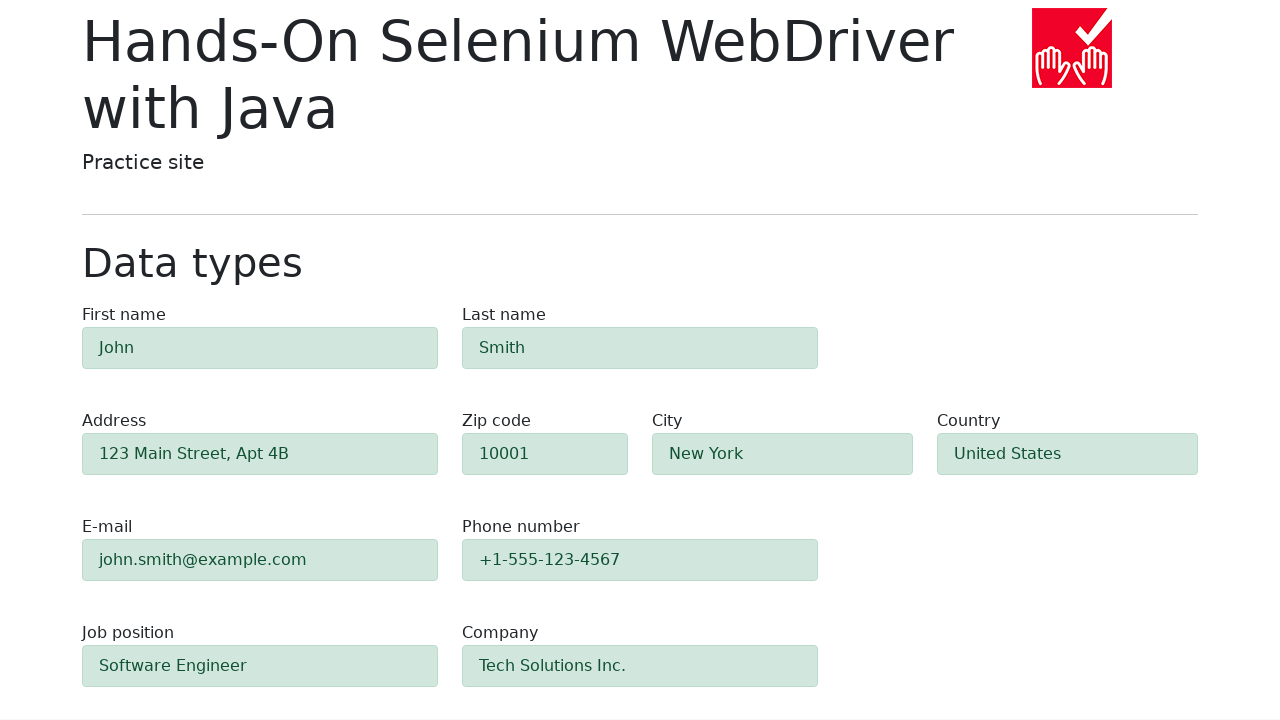

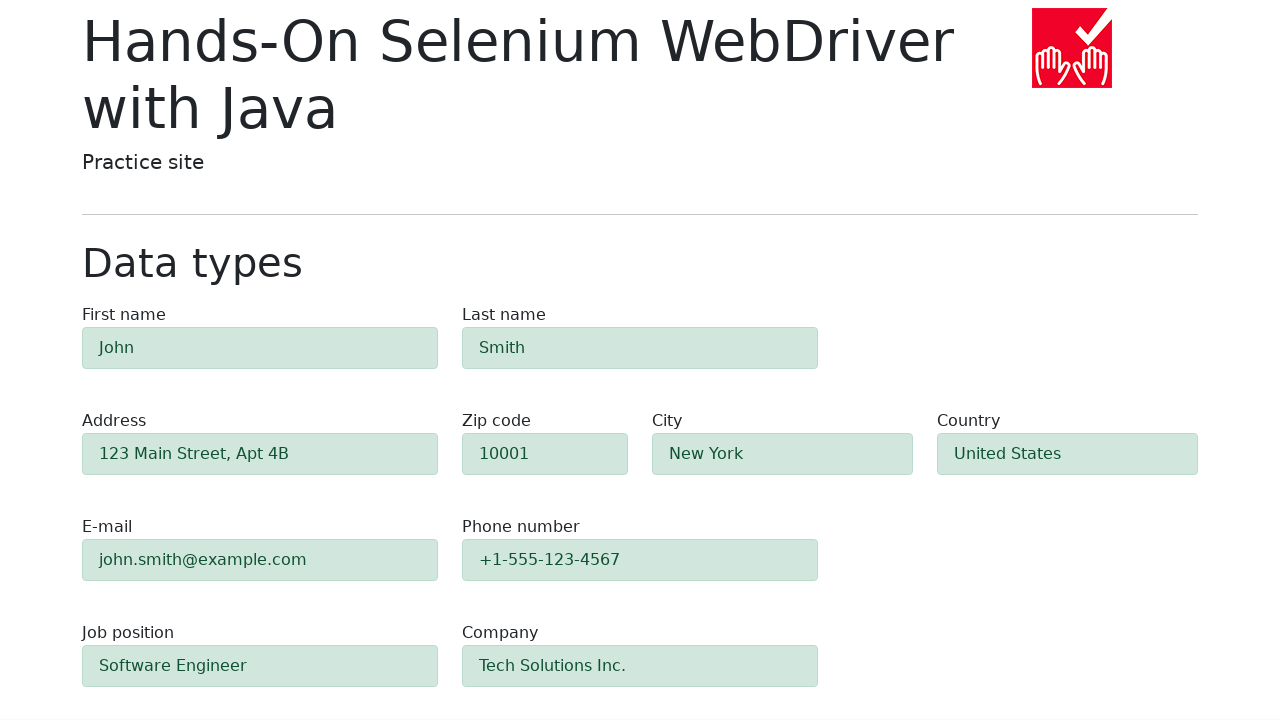